Tests form submission by reading an attribute value from an element, calculating a mathematical formula based on it, filling in the answer, checking required checkboxes, and submitting the form.

Starting URL: https://suninjuly.github.io/get_attribute.html

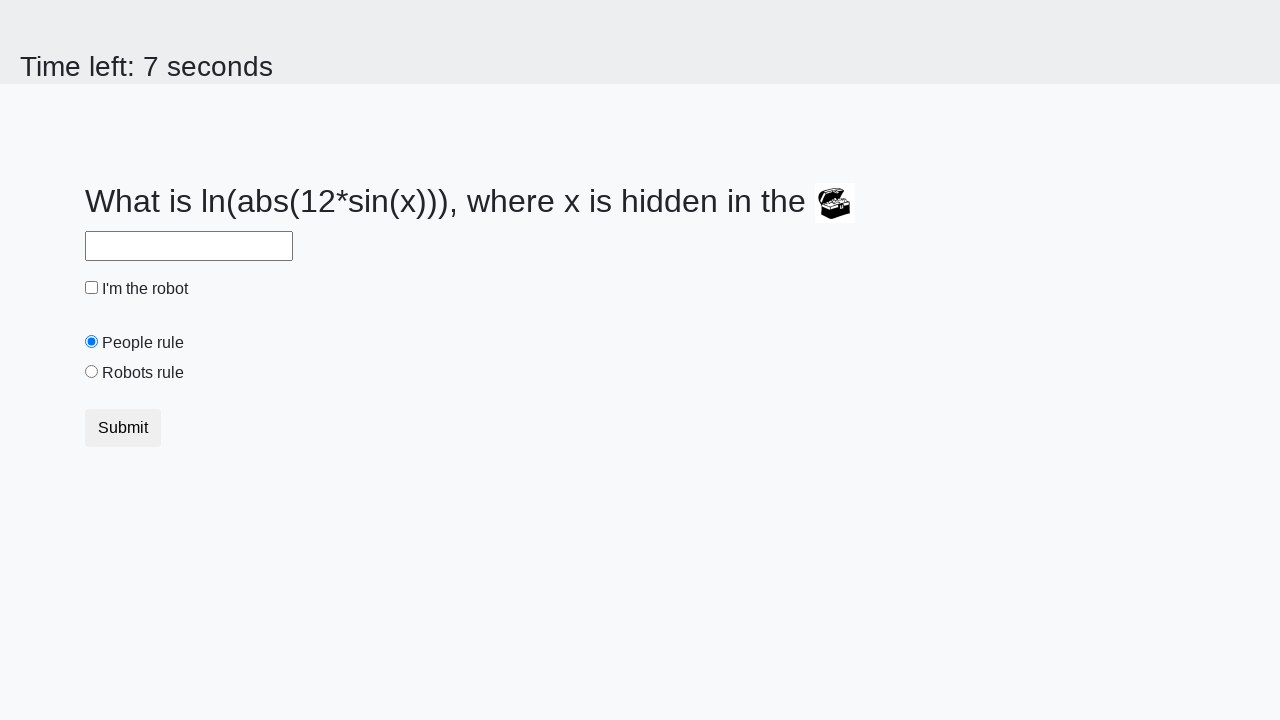

Located treasure element
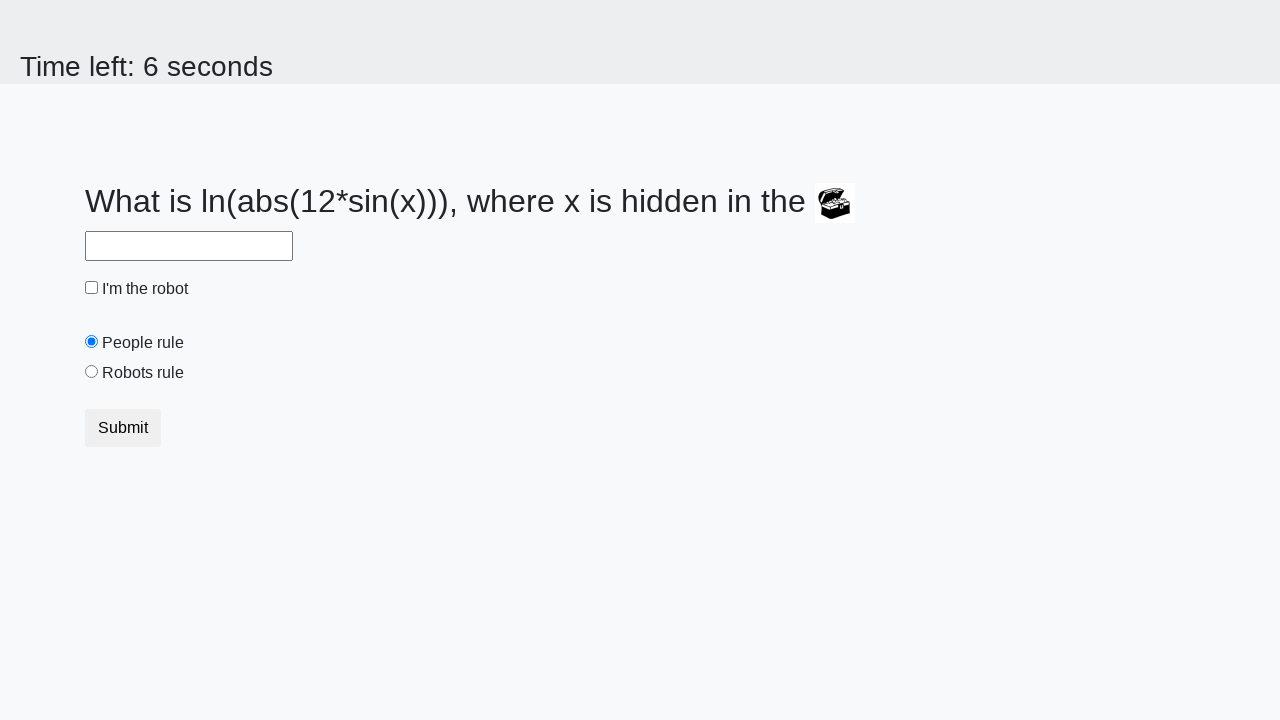

Read valuex attribute from treasure element: 223
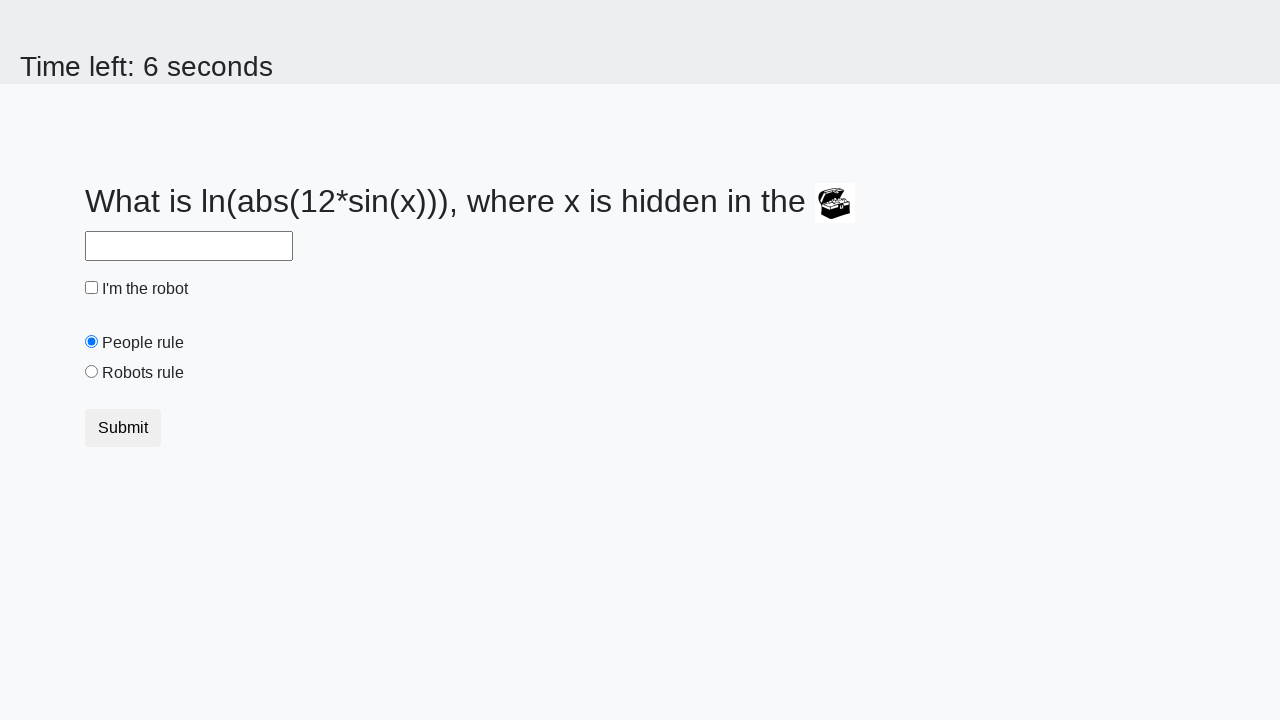

Calculated answer using formula log(|12*sin(x)|): -0.45154806846113865
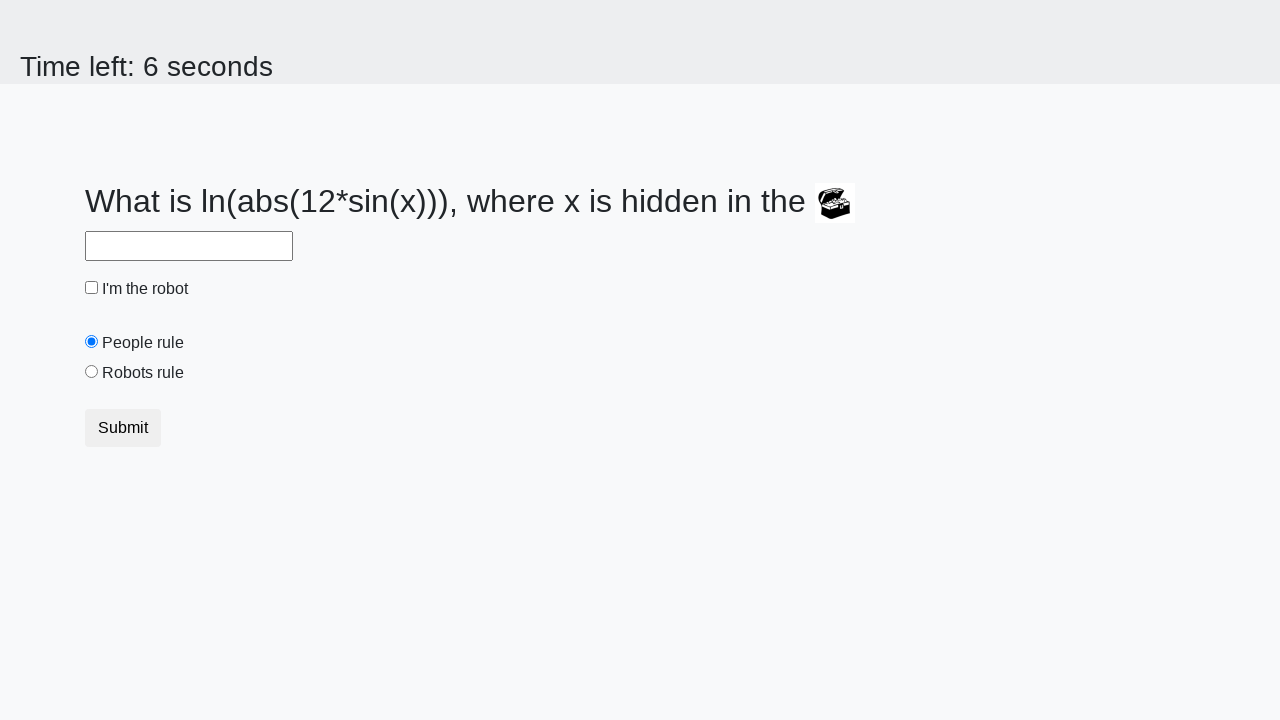

Filled answer field with calculated value: -0.45154806846113865 on #answer
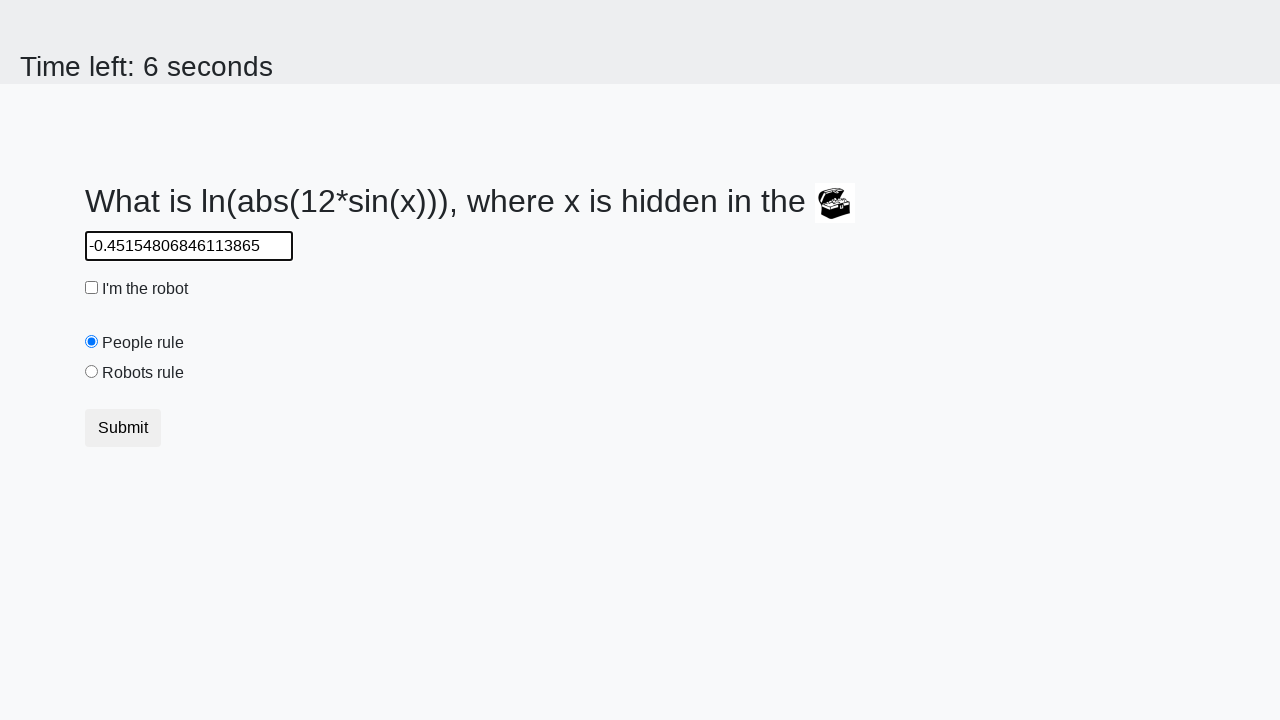

Checked robot checkbox at (92, 288) on #robotCheckbox
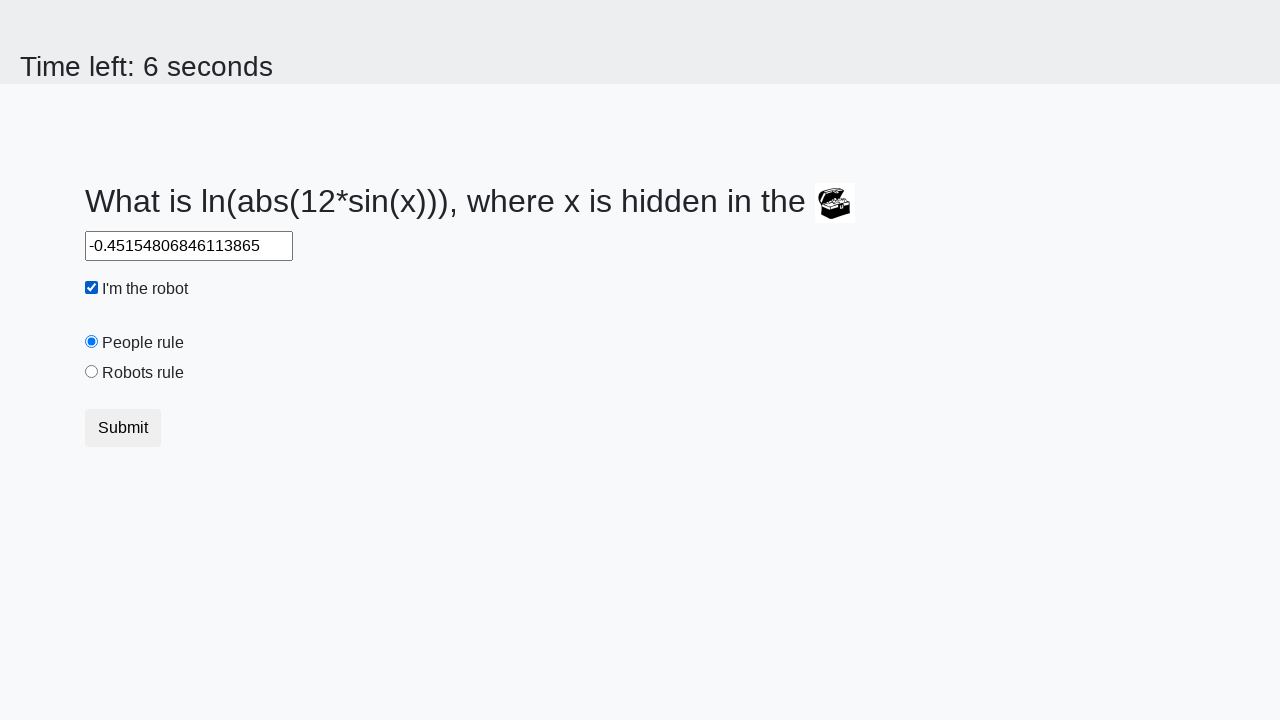

Checked robots rule checkbox at (92, 372) on #robotsRule
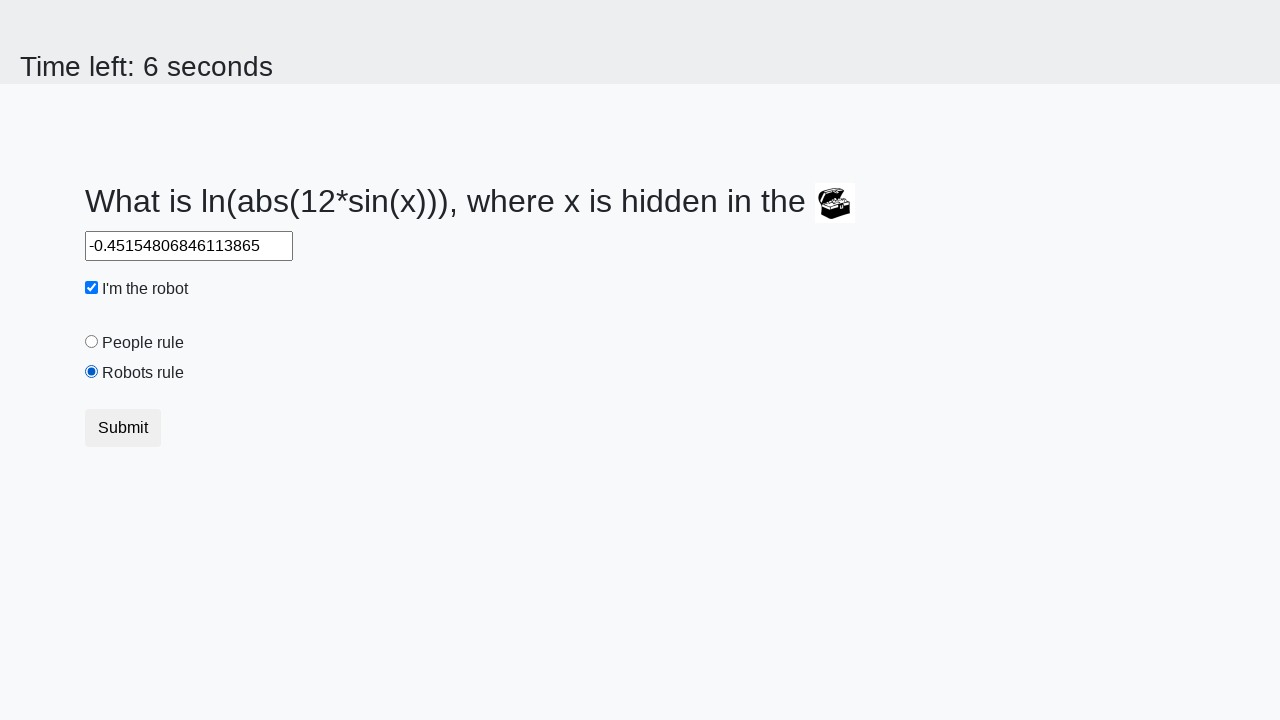

Clicked submit button at (123, 428) on .btn-default
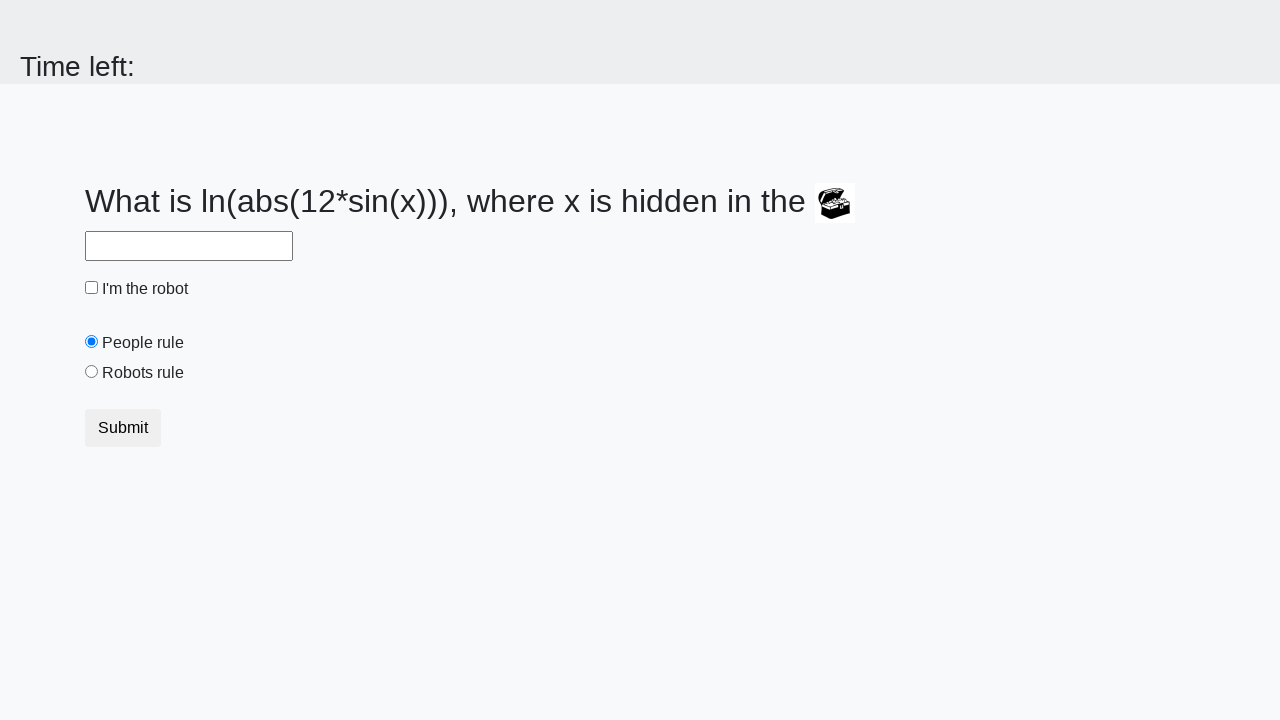

Waited 2 seconds for form submission to complete
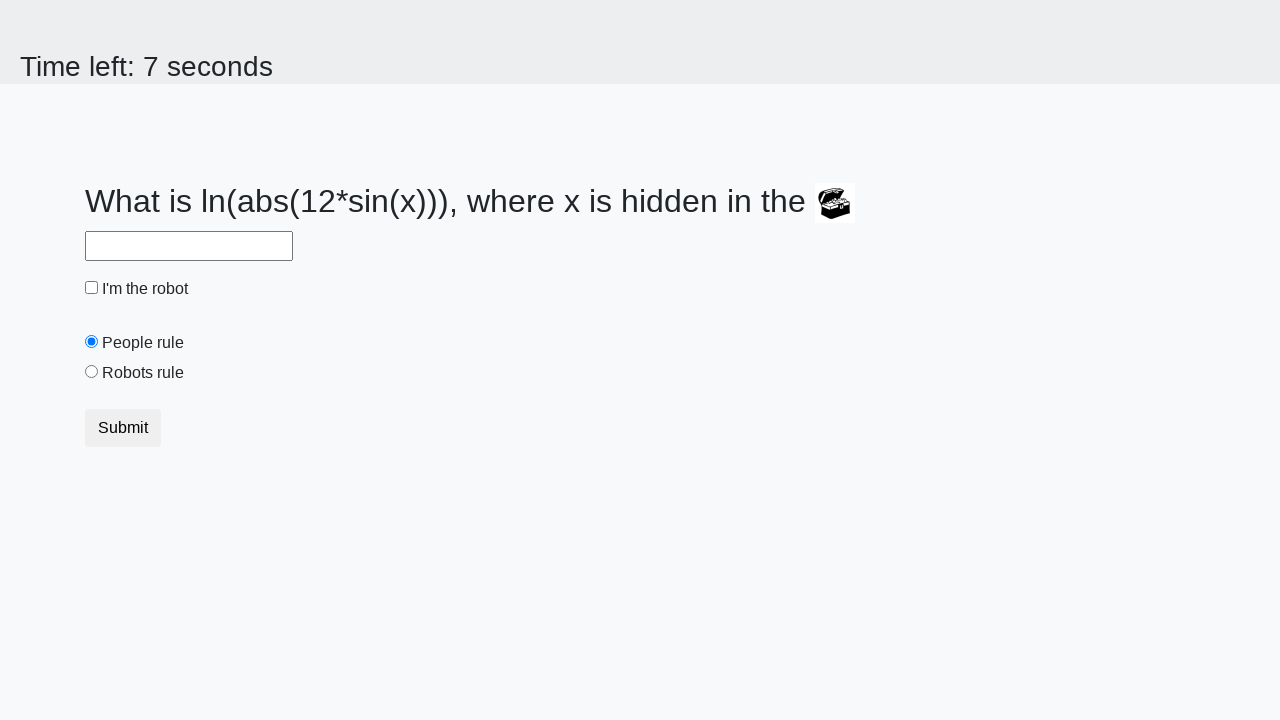

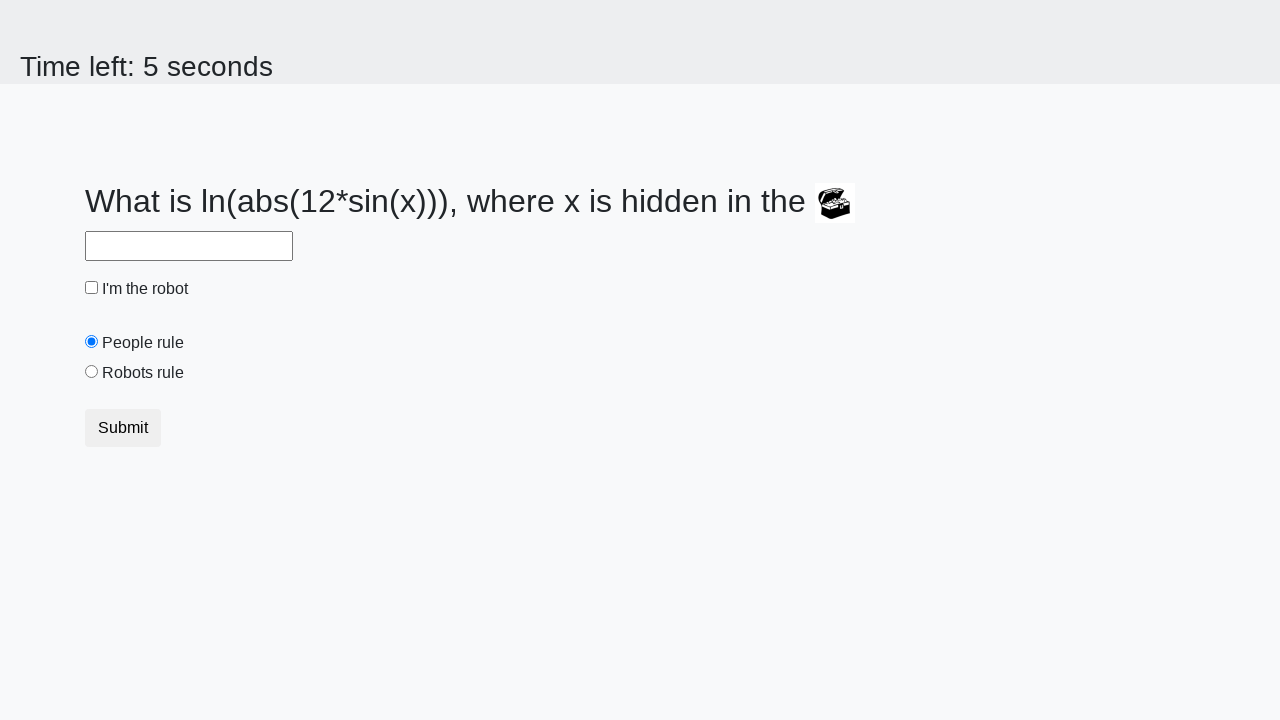